Tests product detail view by clicking on the first product and verifying product details are displayed

Starting URL: https://www.demoblaze.com/

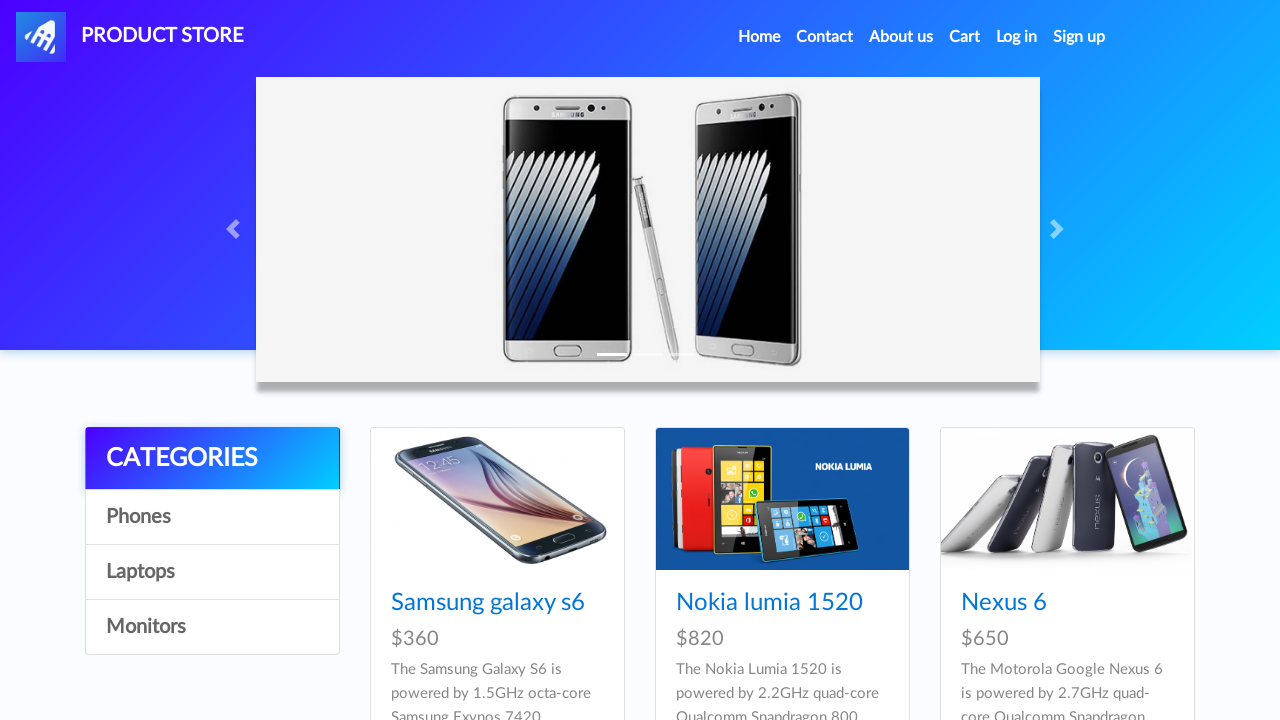

Waited for product links to load on the products page
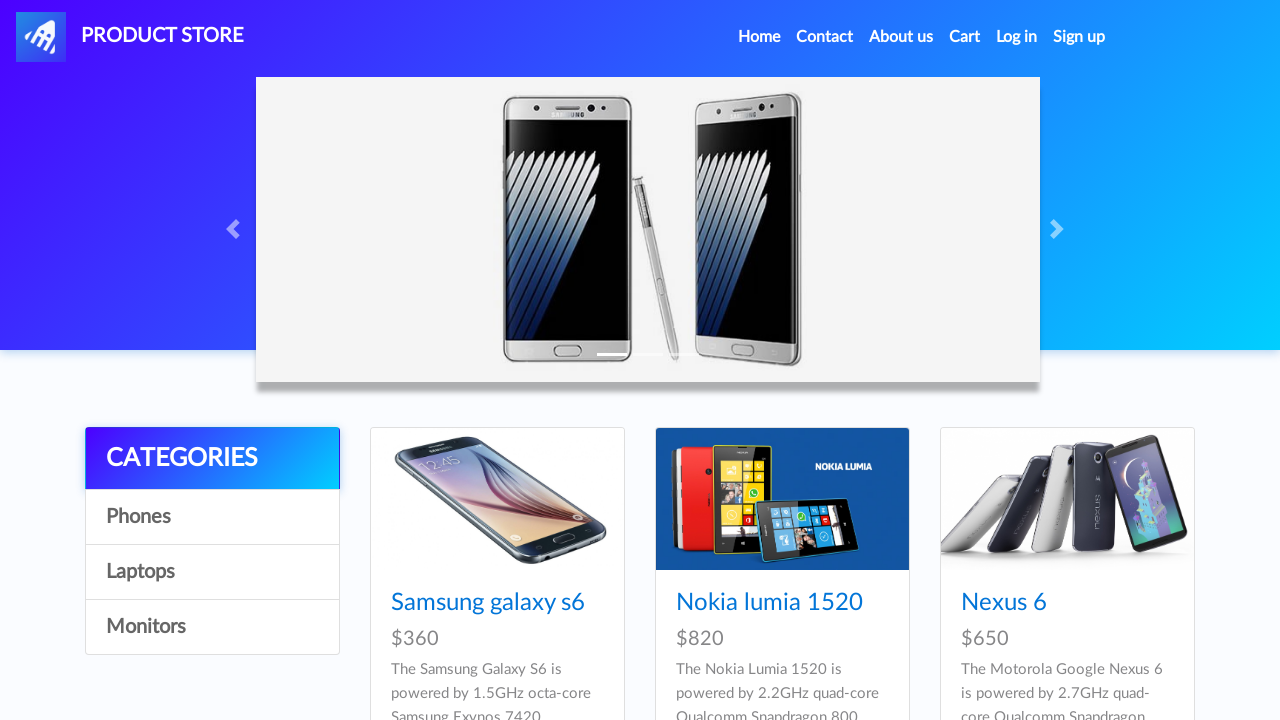

Clicked on the first product in the product list at (488, 603) on .card-title a
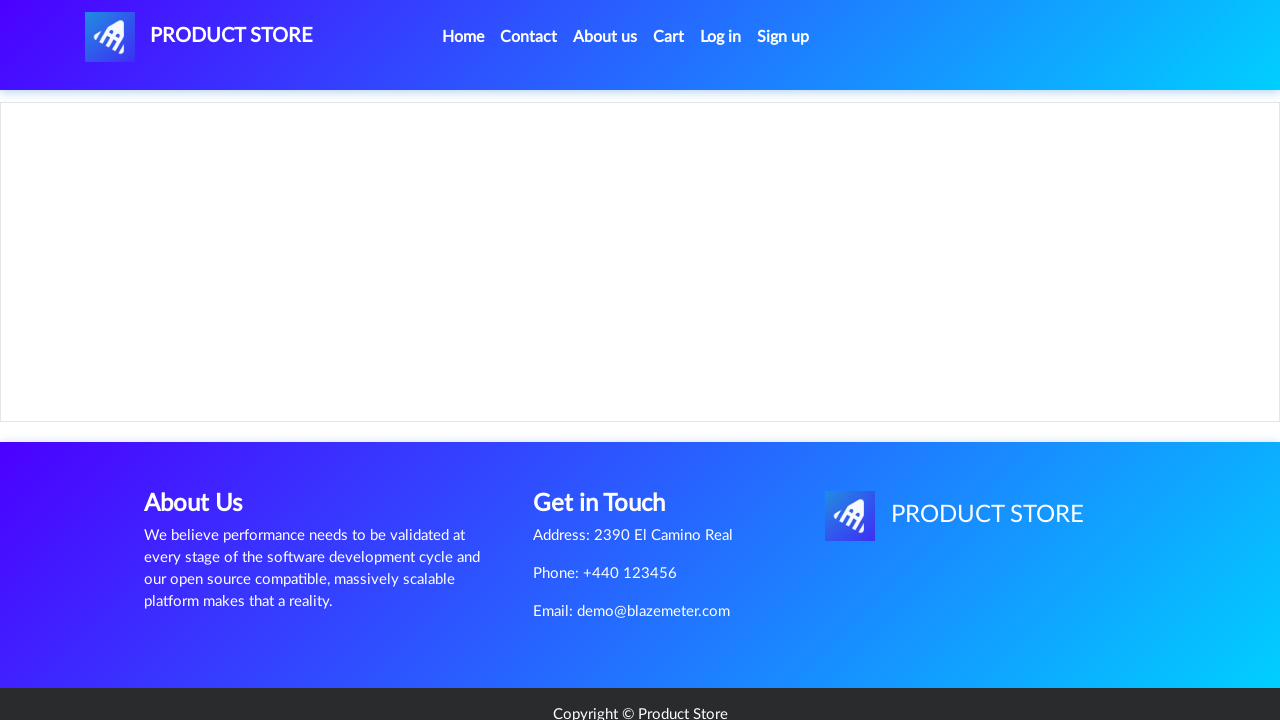

Waited for product name element to load on the product details page
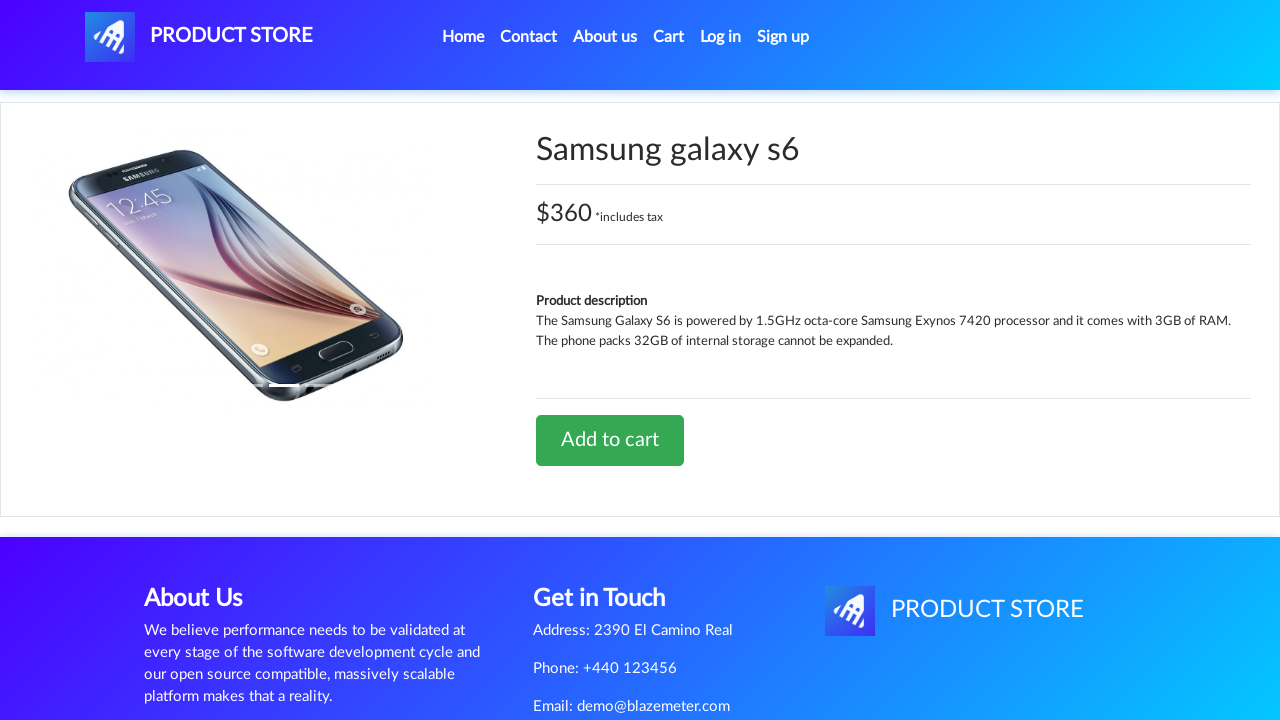

Verified that the product name is visible on the product details page
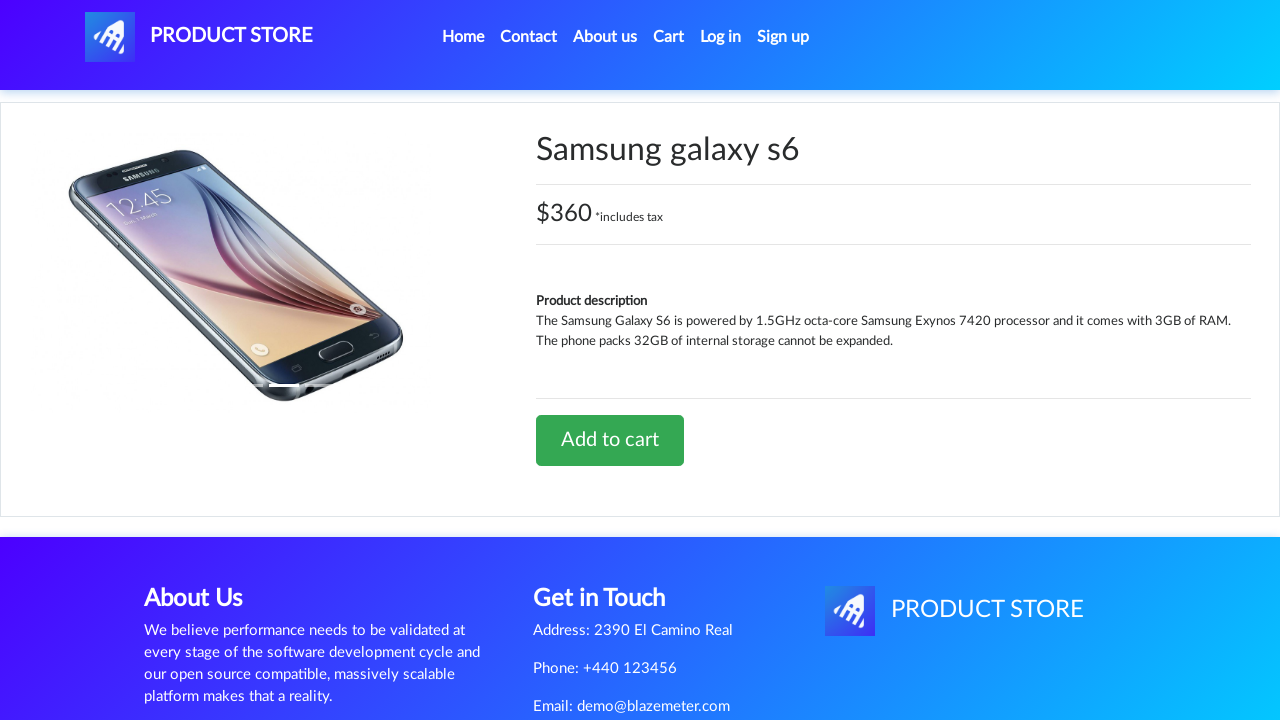

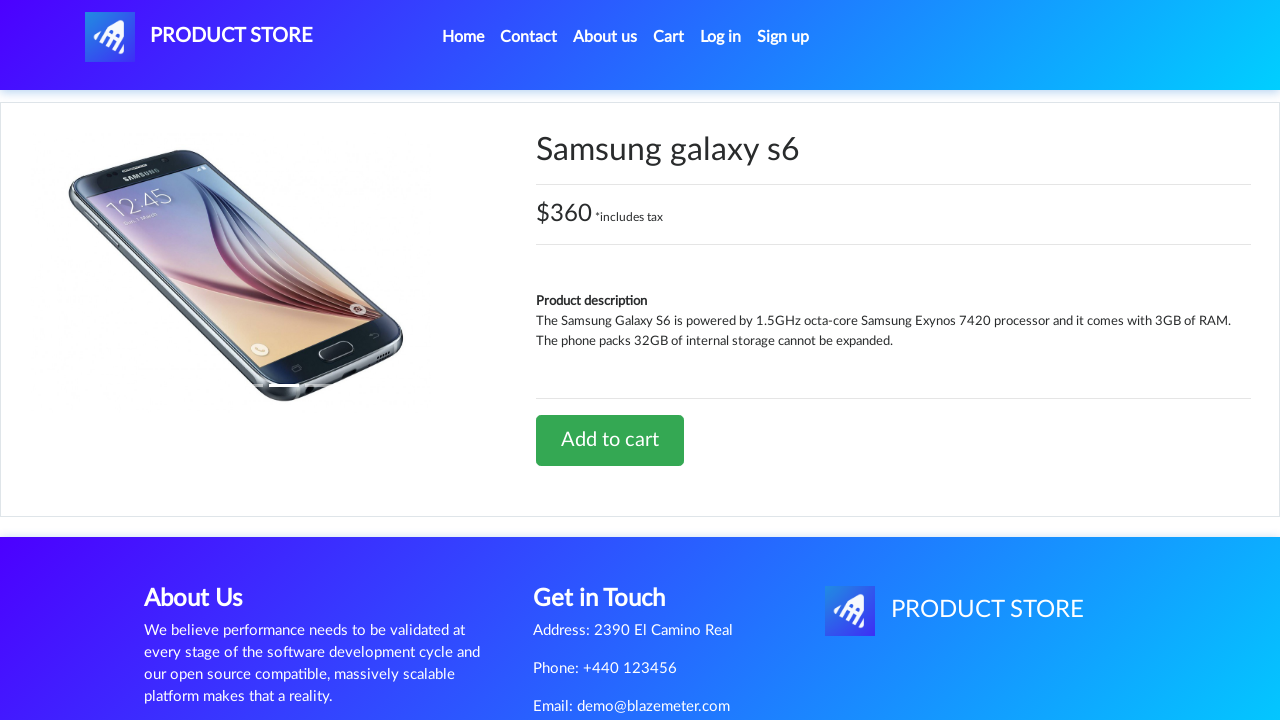